Tests that a confirm dialog appears when clicking launch confirm button and accepts it

Starting URL: https://bonigarcia.dev/selenium-webdriver-java/

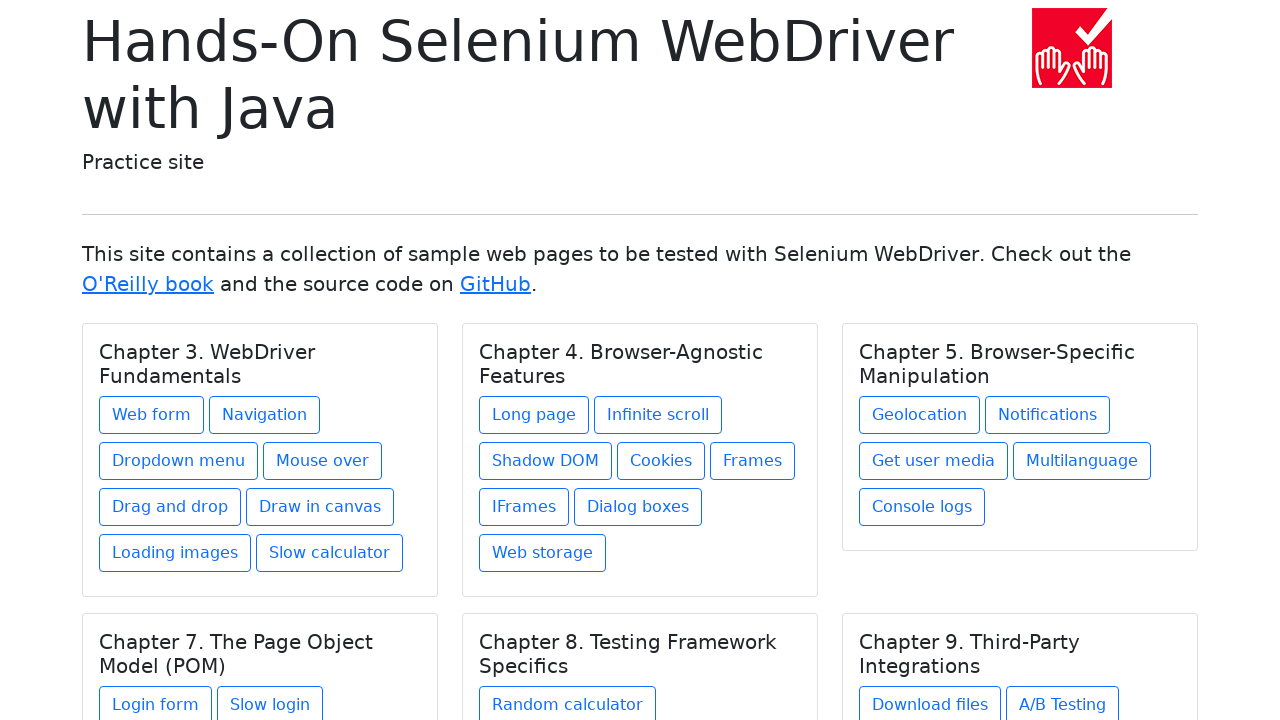

Clicked on Dialog Boxes link at (638, 507) on a[href='dialog-boxes.html']
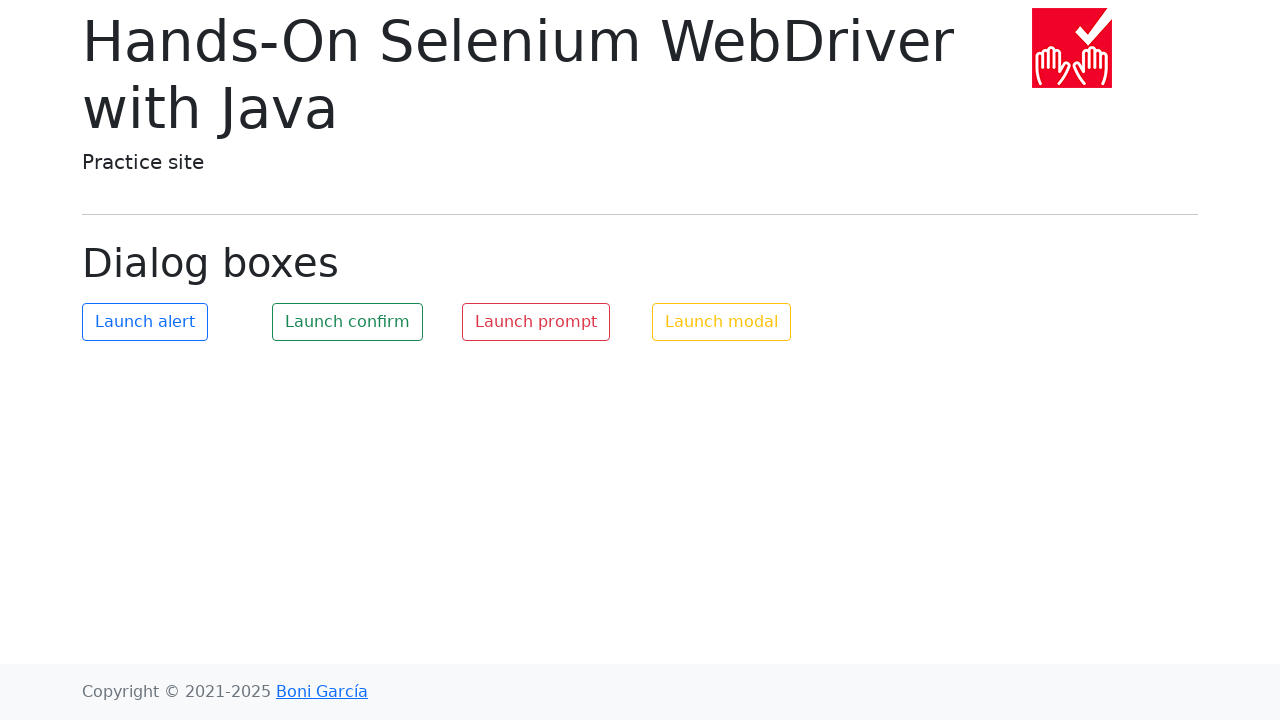

Set up dialog handler to accept confirm dialogs
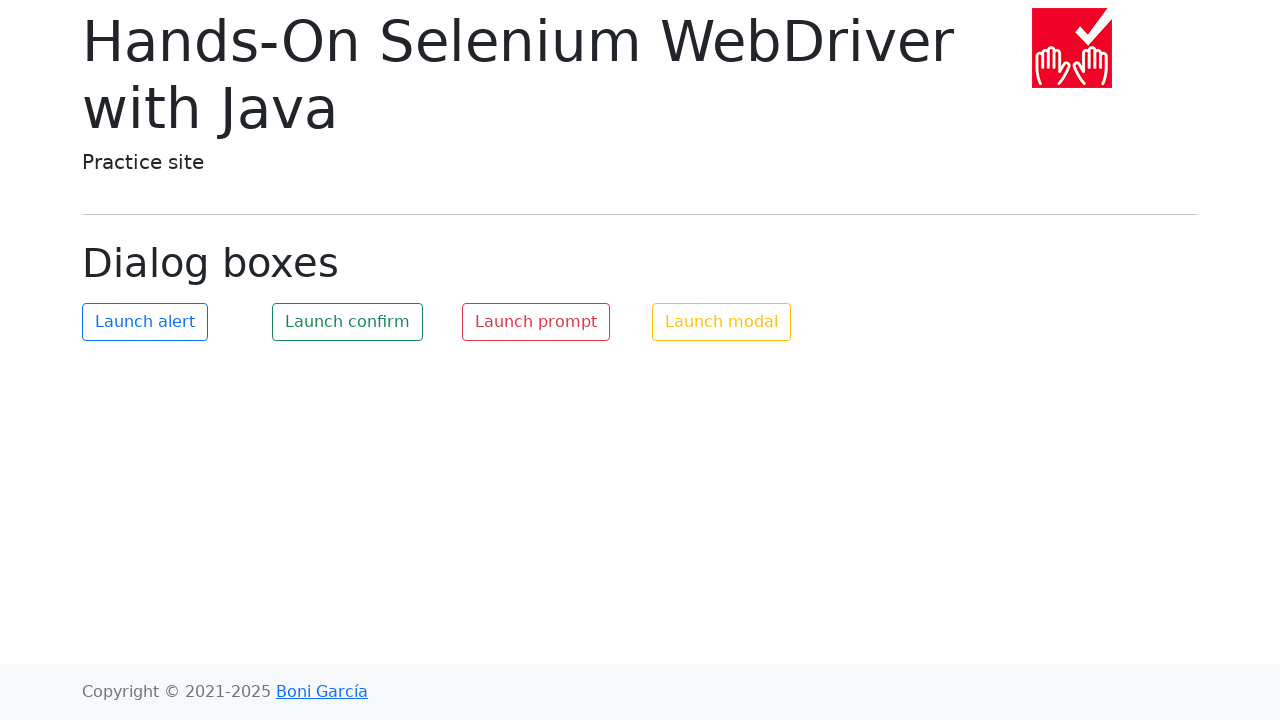

Clicked the Launch Confirm button at (348, 322) on #my-confirm
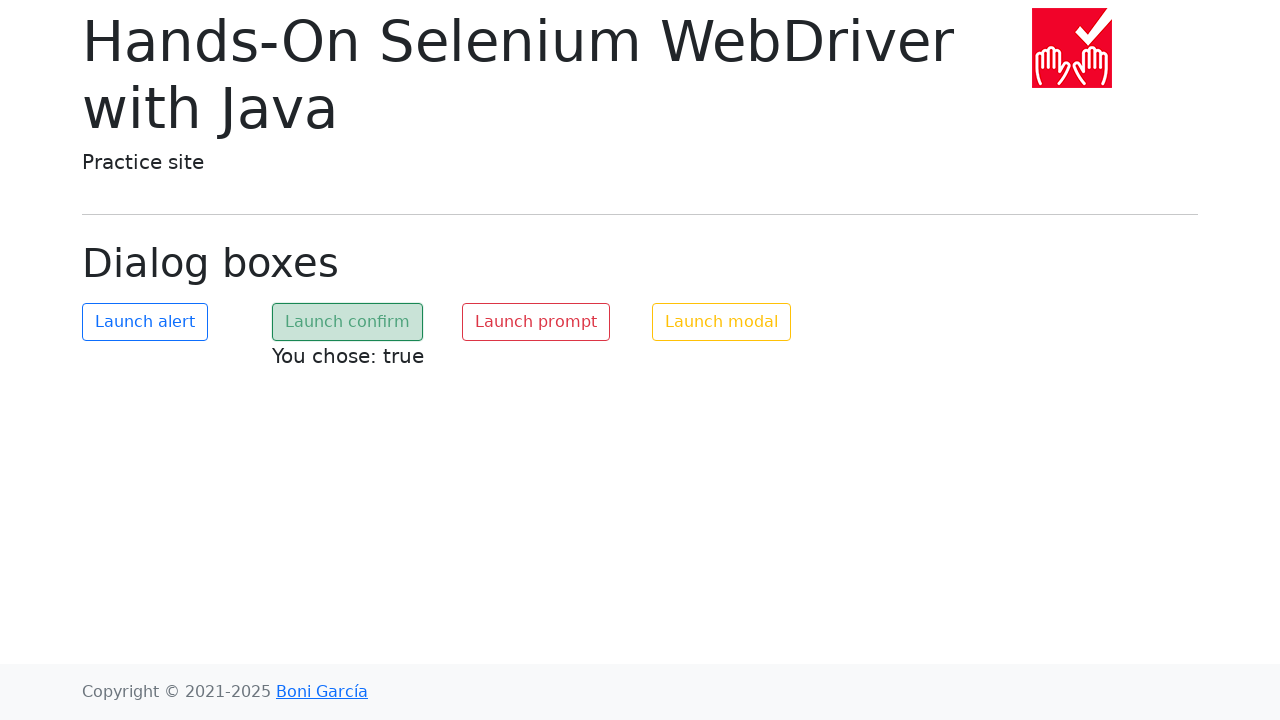

Confirm dialog was accepted and confirmation text appeared
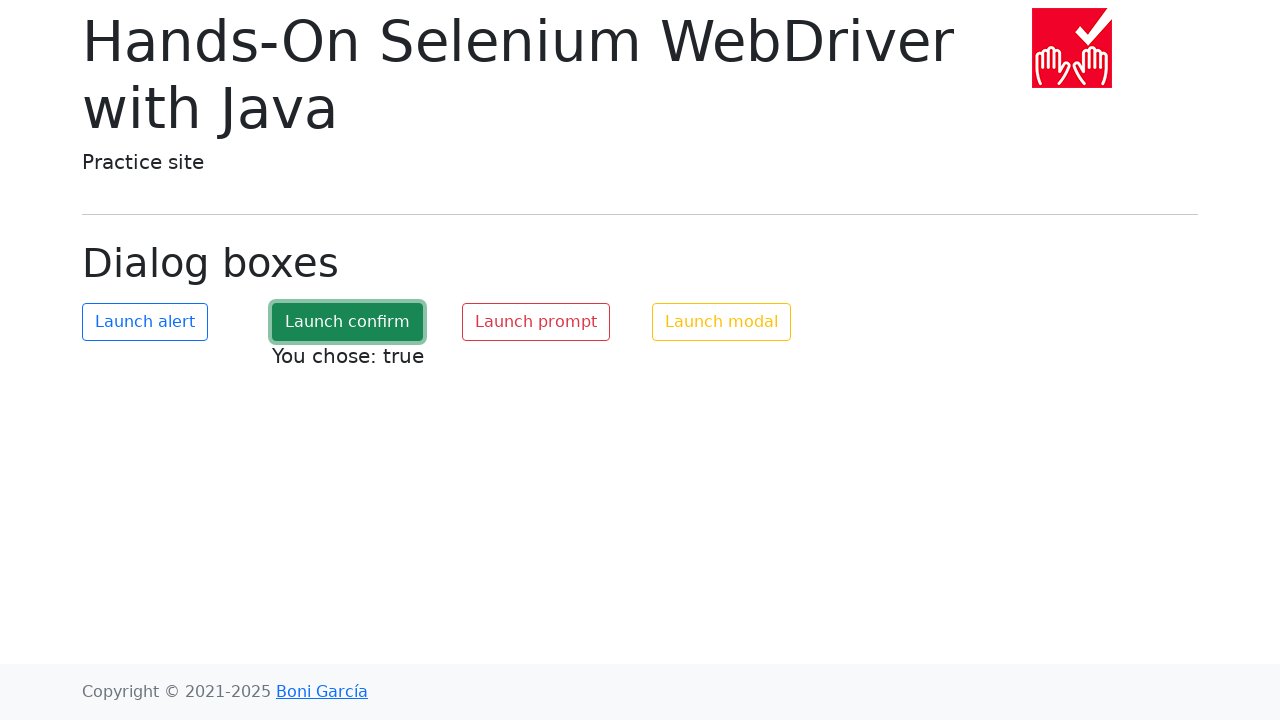

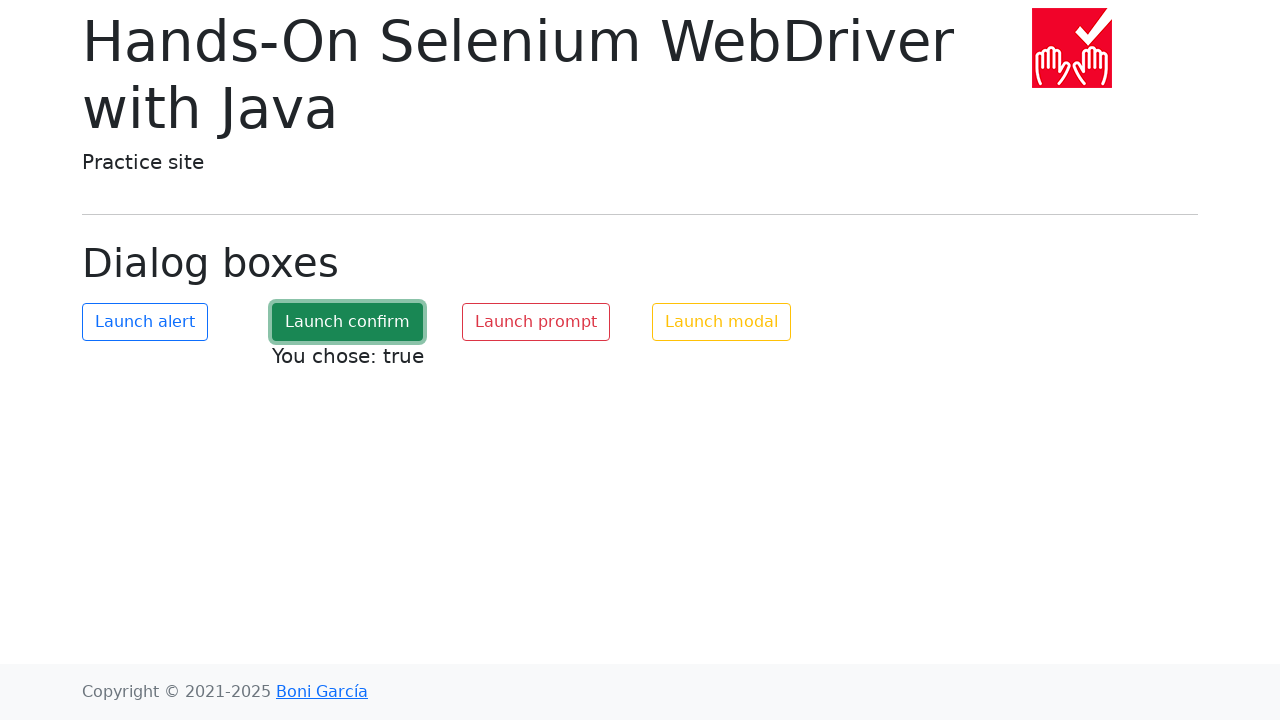